Tests login error message validation by entering incorrect credentials and verifying the error message displayed

Starting URL: https://login1.nextbasecrm.com

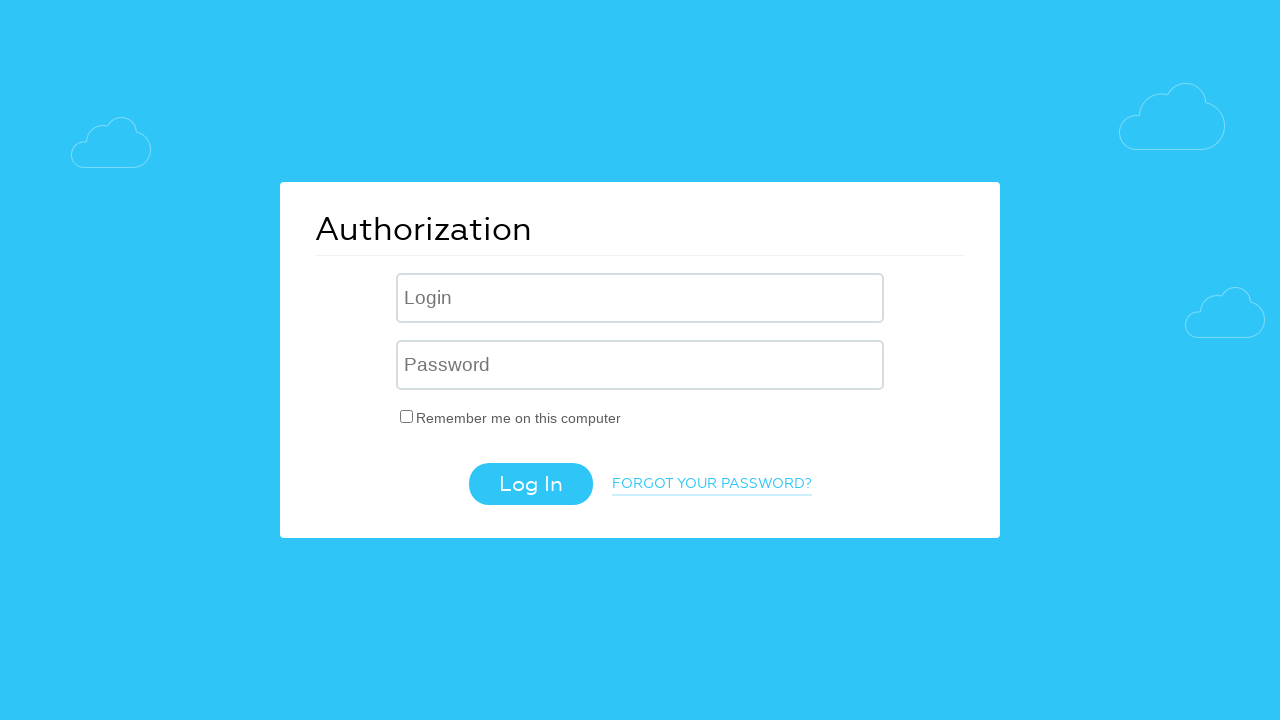

Filled username field with 'incorrect' on input[name='USER_LOGIN']
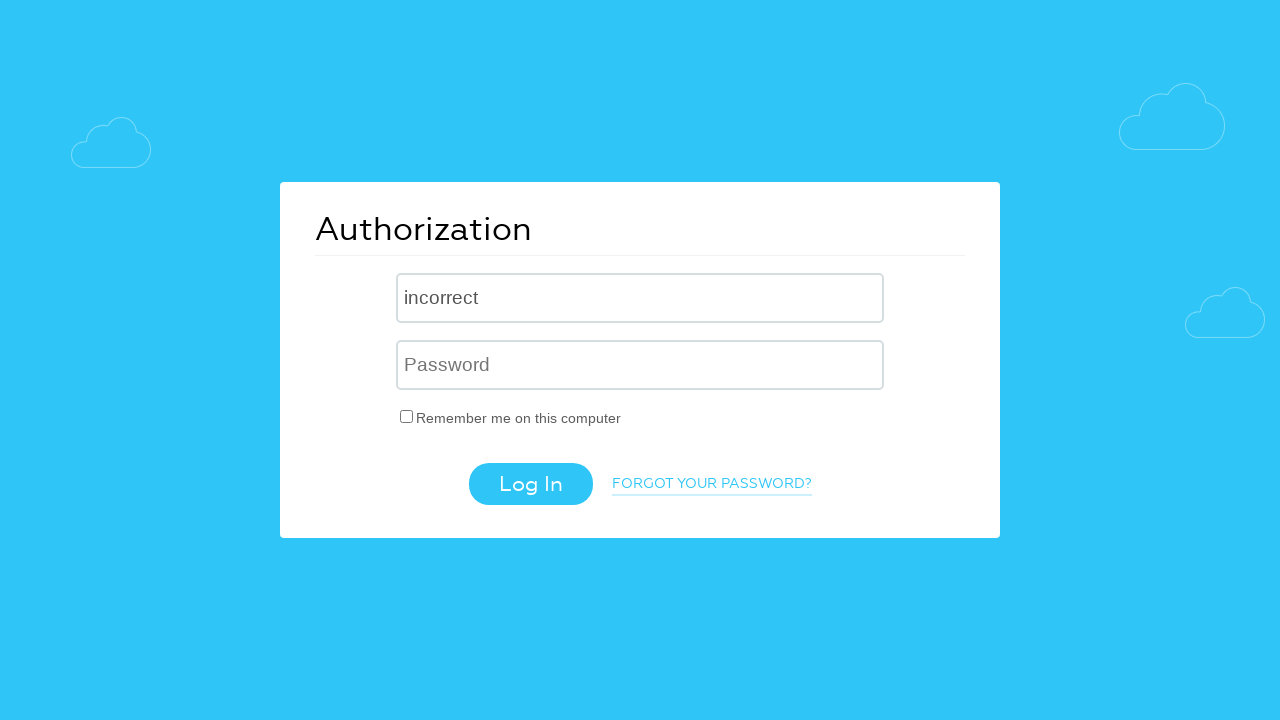

Filled password field with 'incorrect' on input[name='USER_PASSWORD']
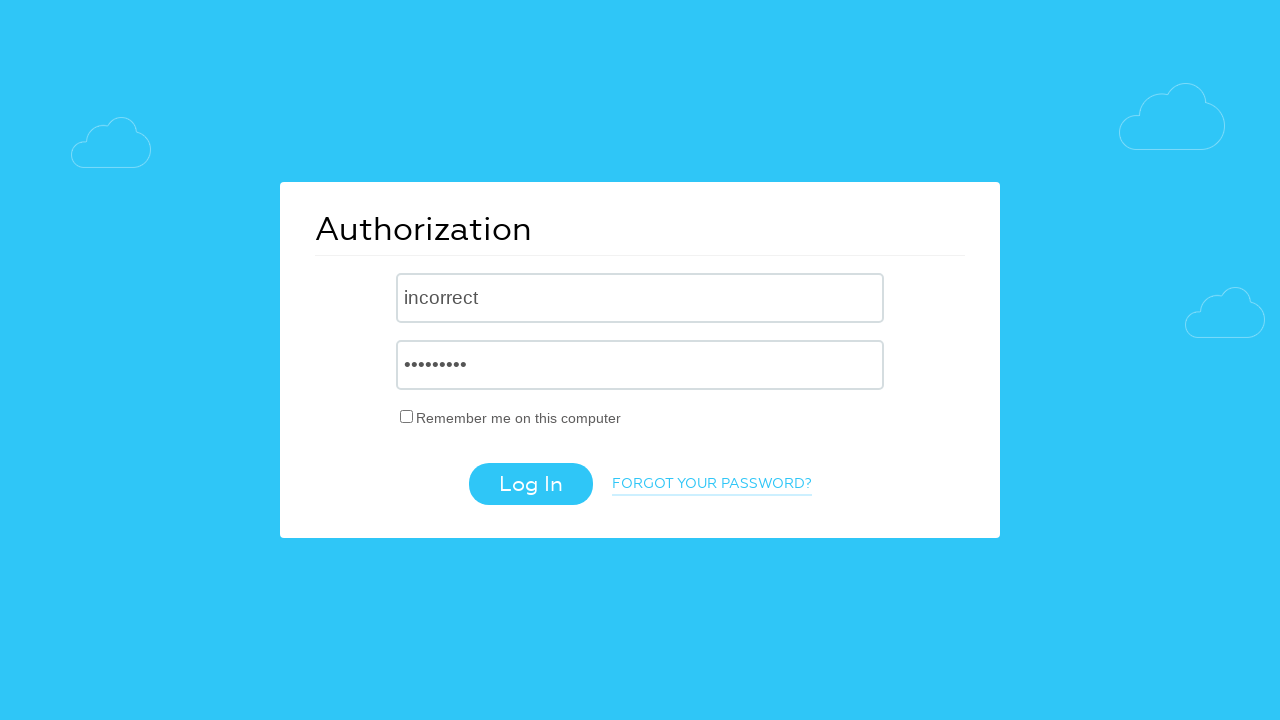

Clicked login button at (530, 484) on .login-btn
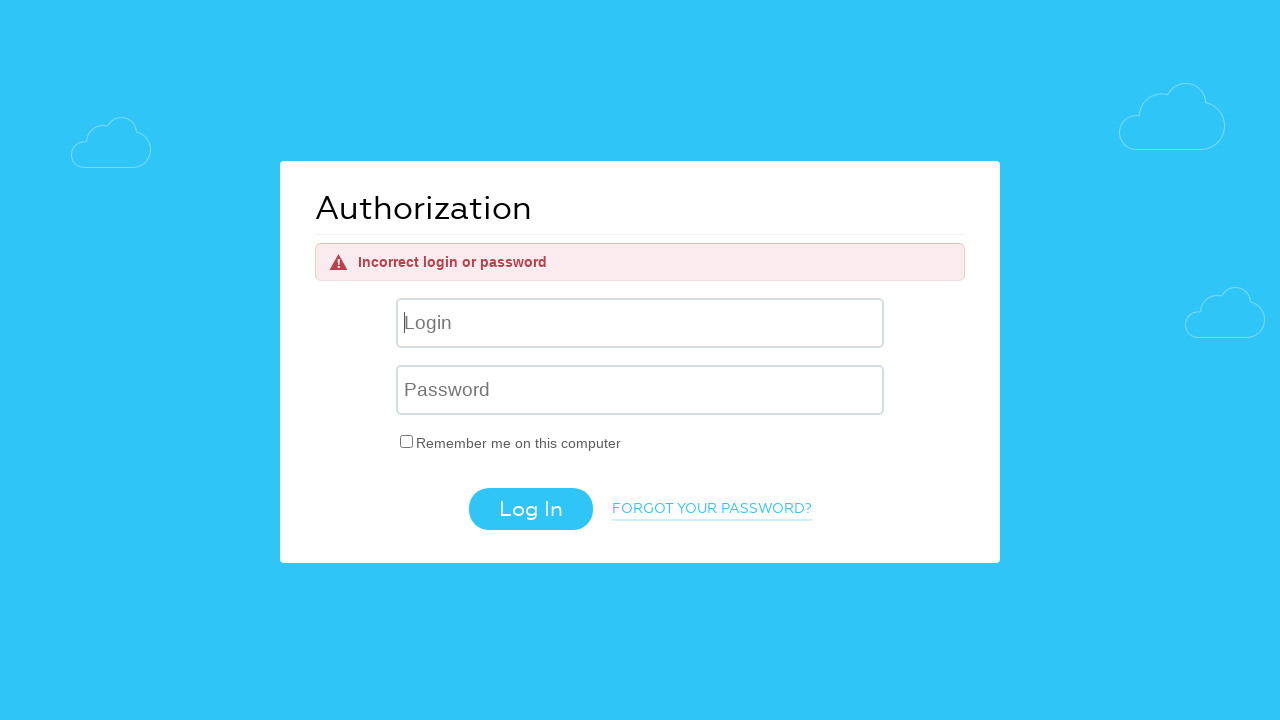

Error message element loaded
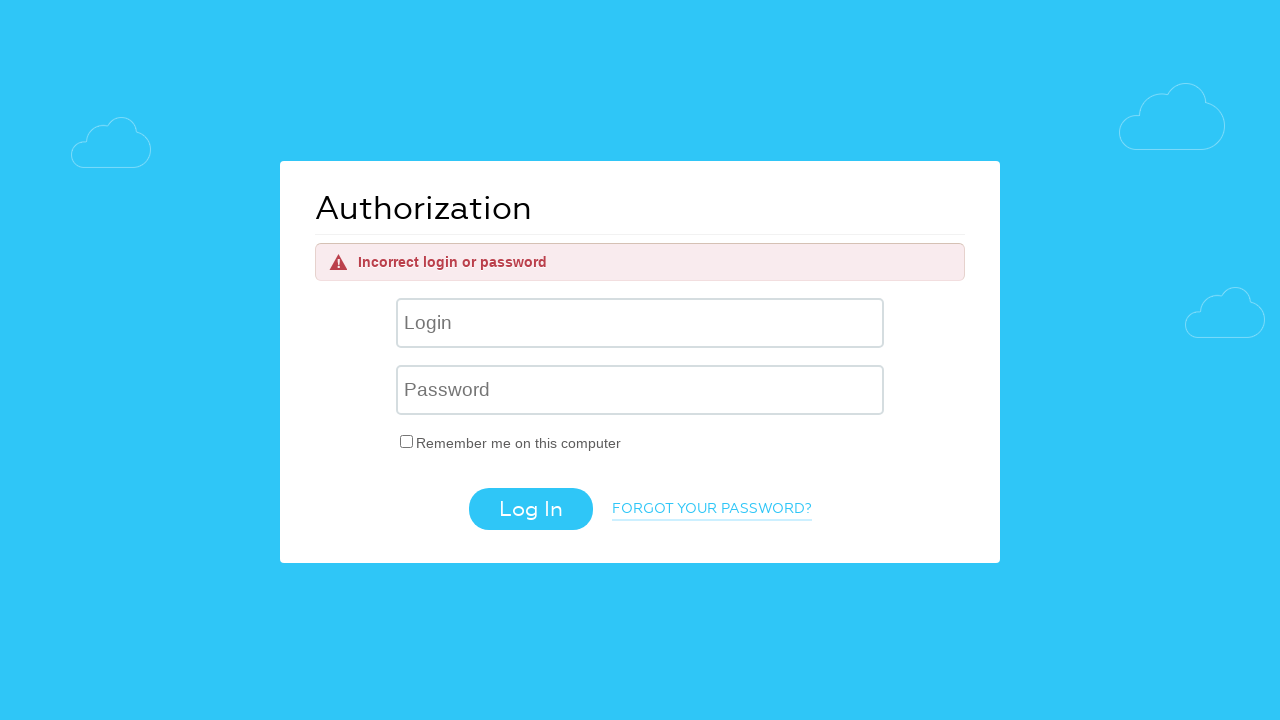

Retrieved error message text: 'Incorrect login or password'
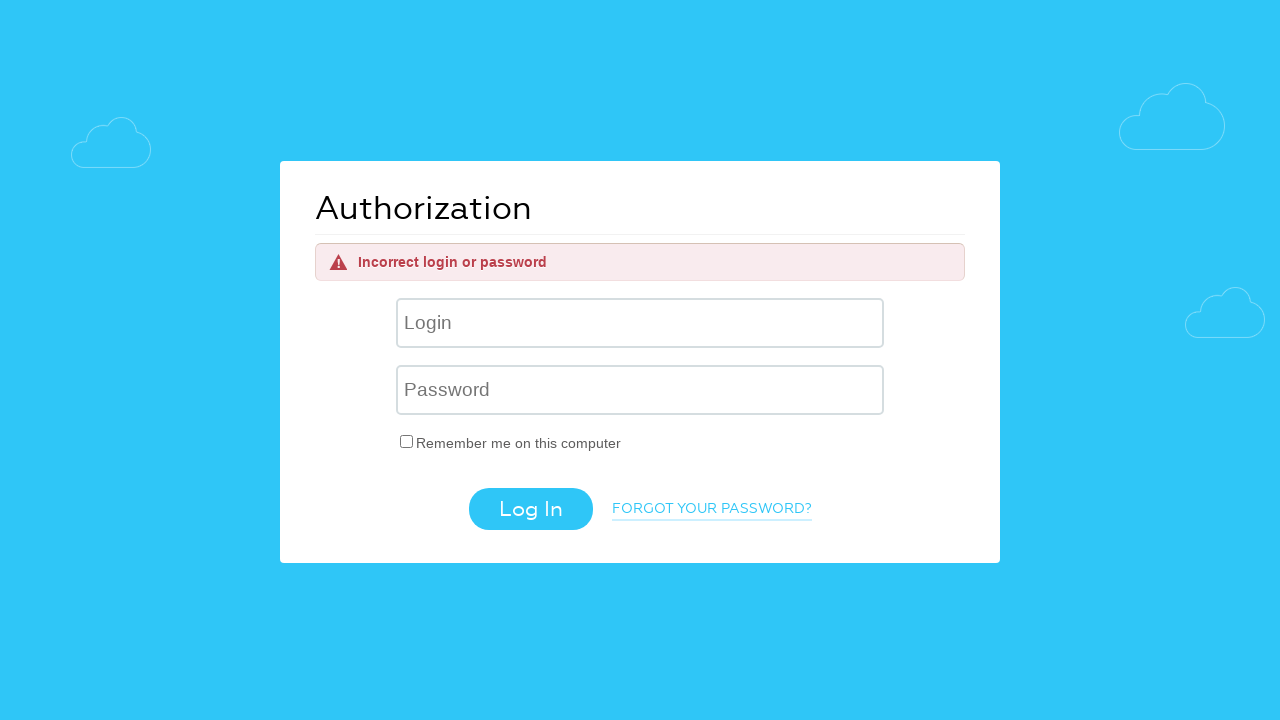

Verified error message matches expected text 'Incorrect login or password'
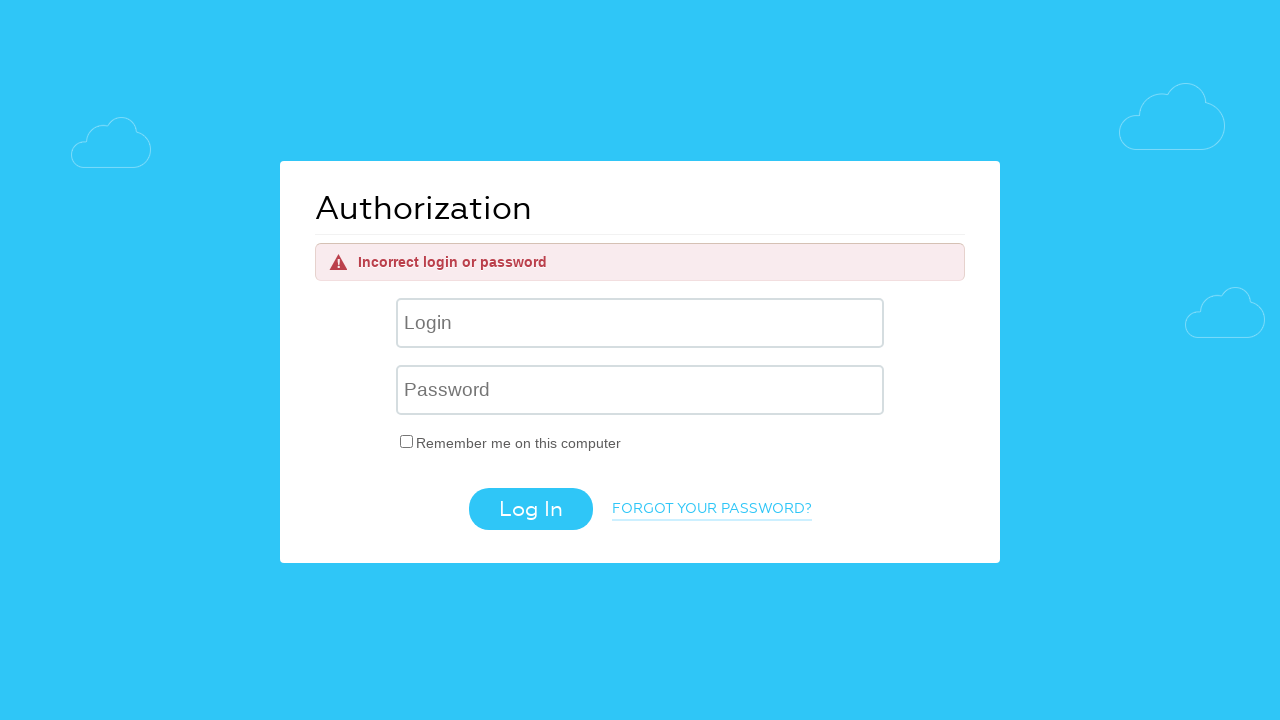

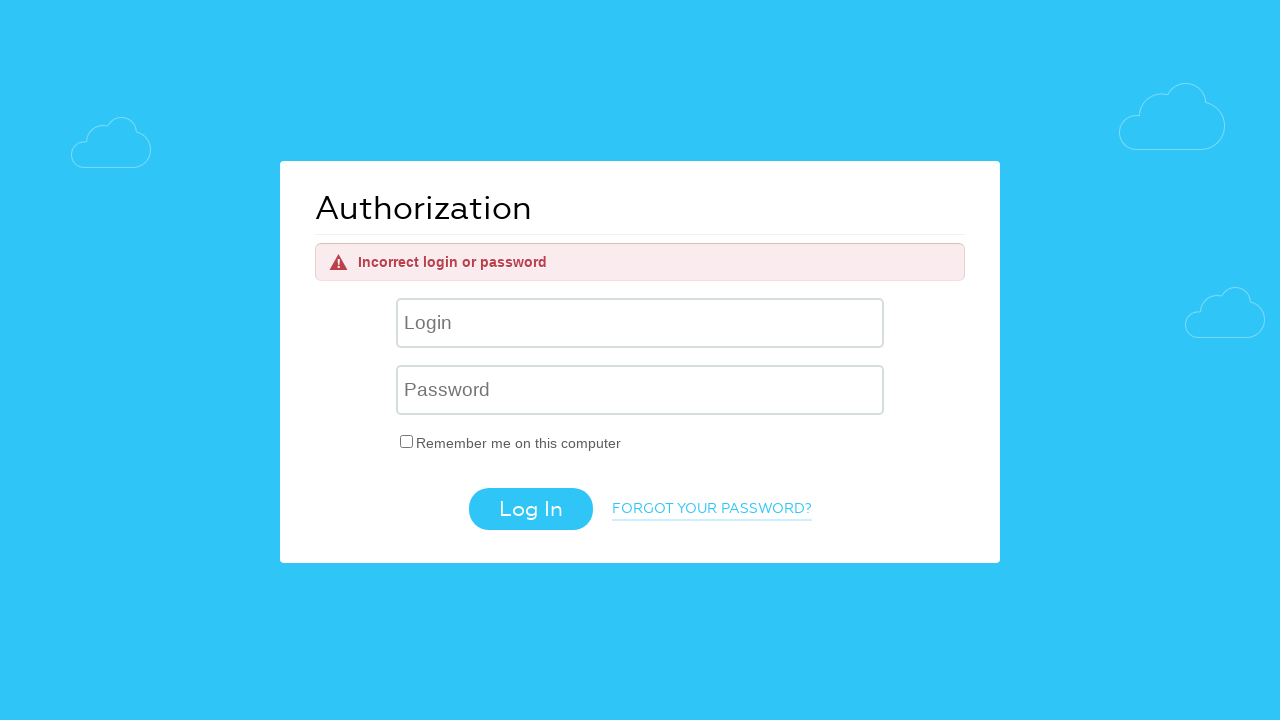